Tests checking and unchecking the toggle all checkbox to mark and unmark all items as completed

Starting URL: https://demo.playwright.dev/todomvc

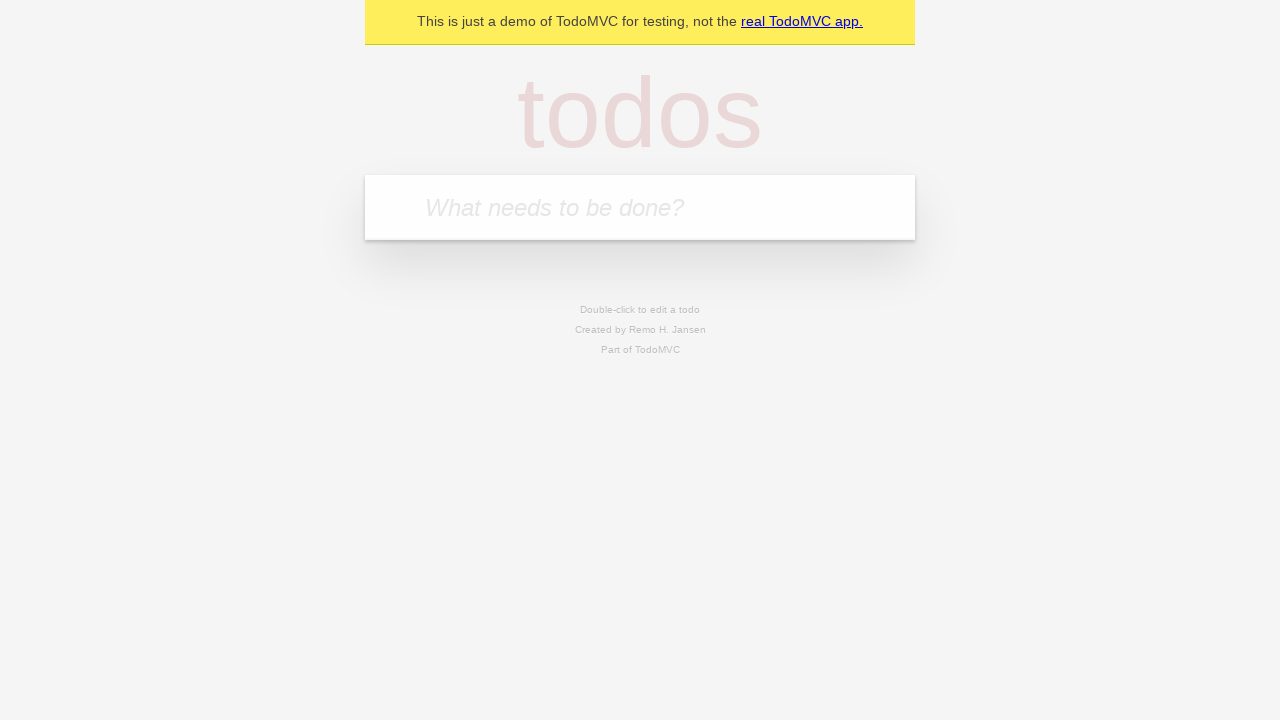

Filled todo input with 'buy some cheese' on internal:attr=[placeholder="What needs to be done?"i]
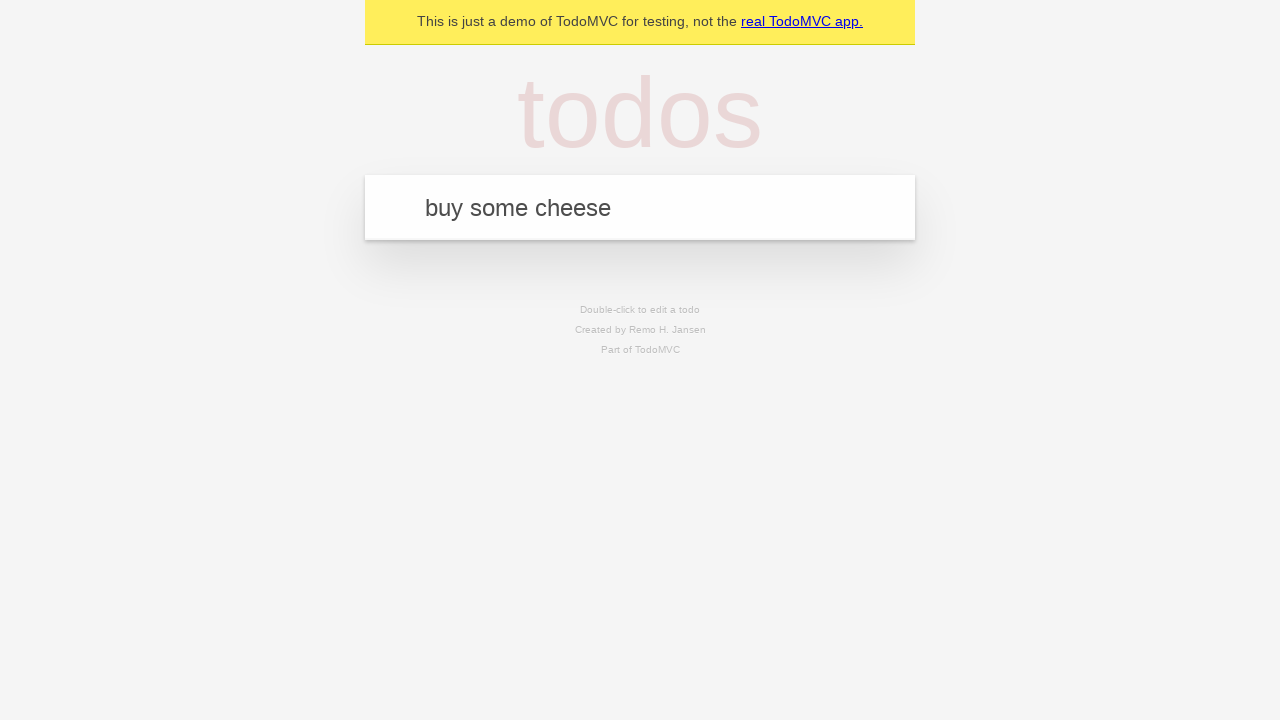

Pressed Enter to add first todo on internal:attr=[placeholder="What needs to be done?"i]
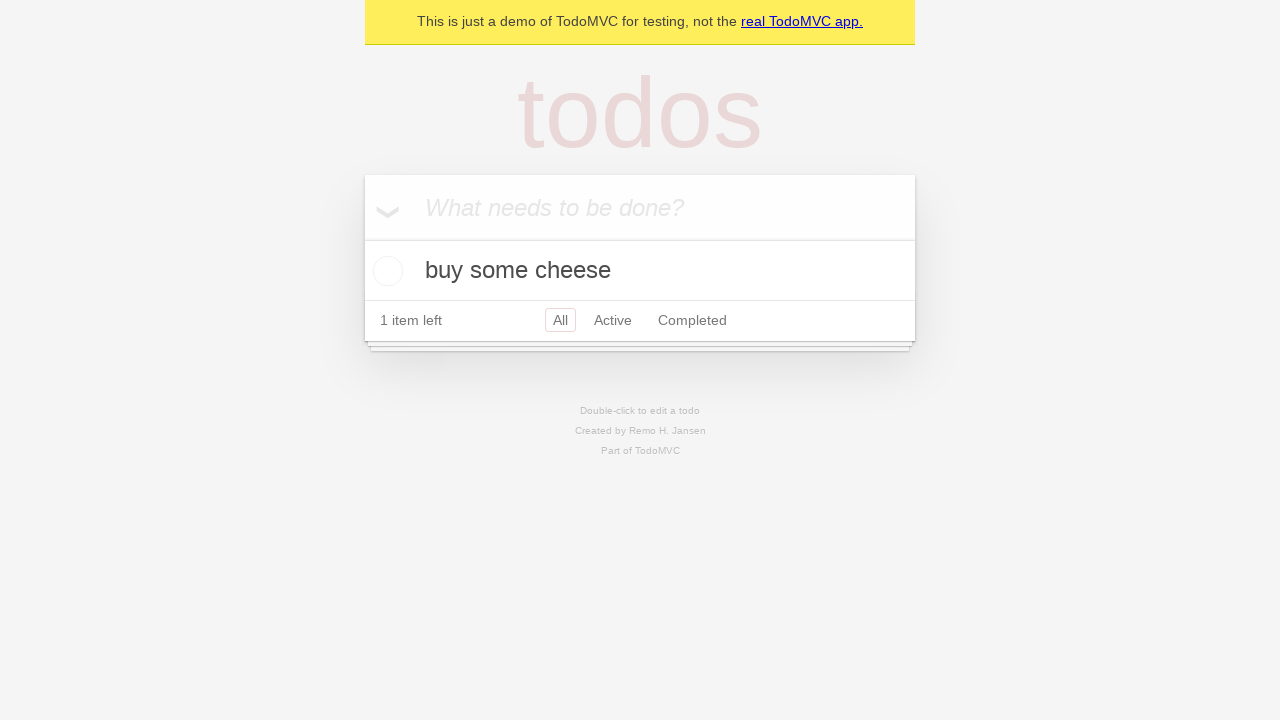

Filled todo input with 'feed the cat' on internal:attr=[placeholder="What needs to be done?"i]
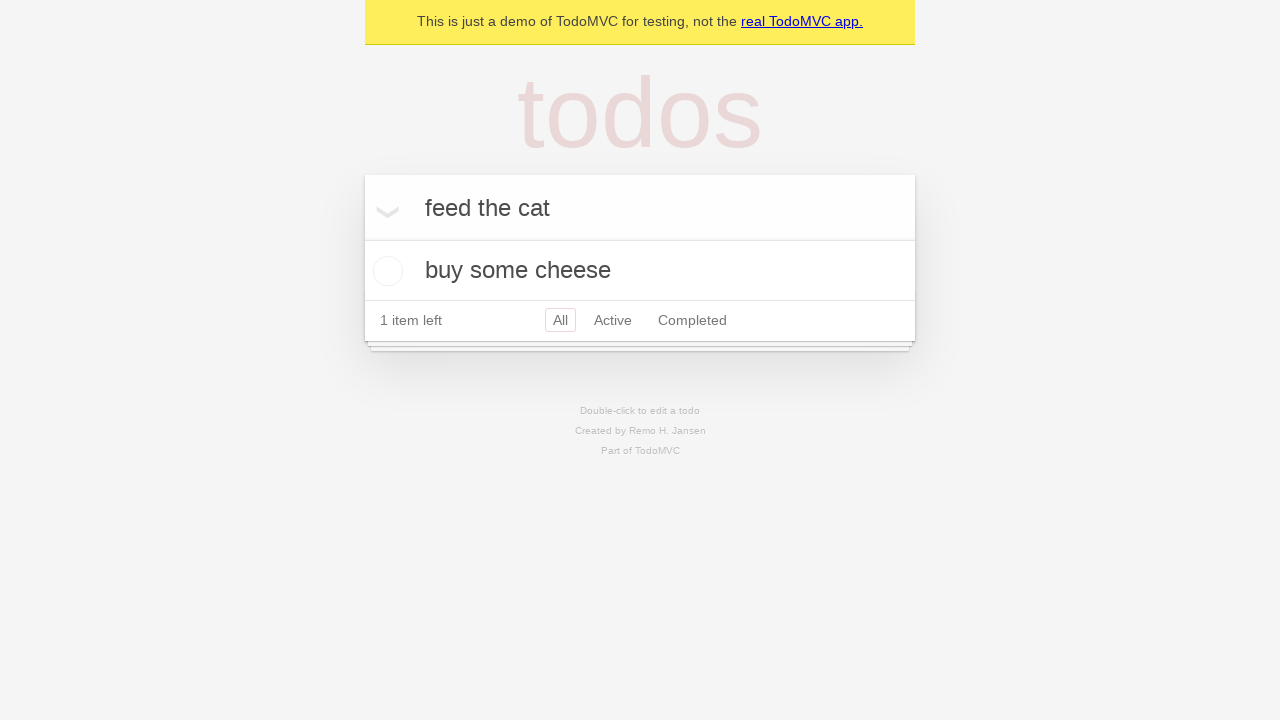

Pressed Enter to add second todo on internal:attr=[placeholder="What needs to be done?"i]
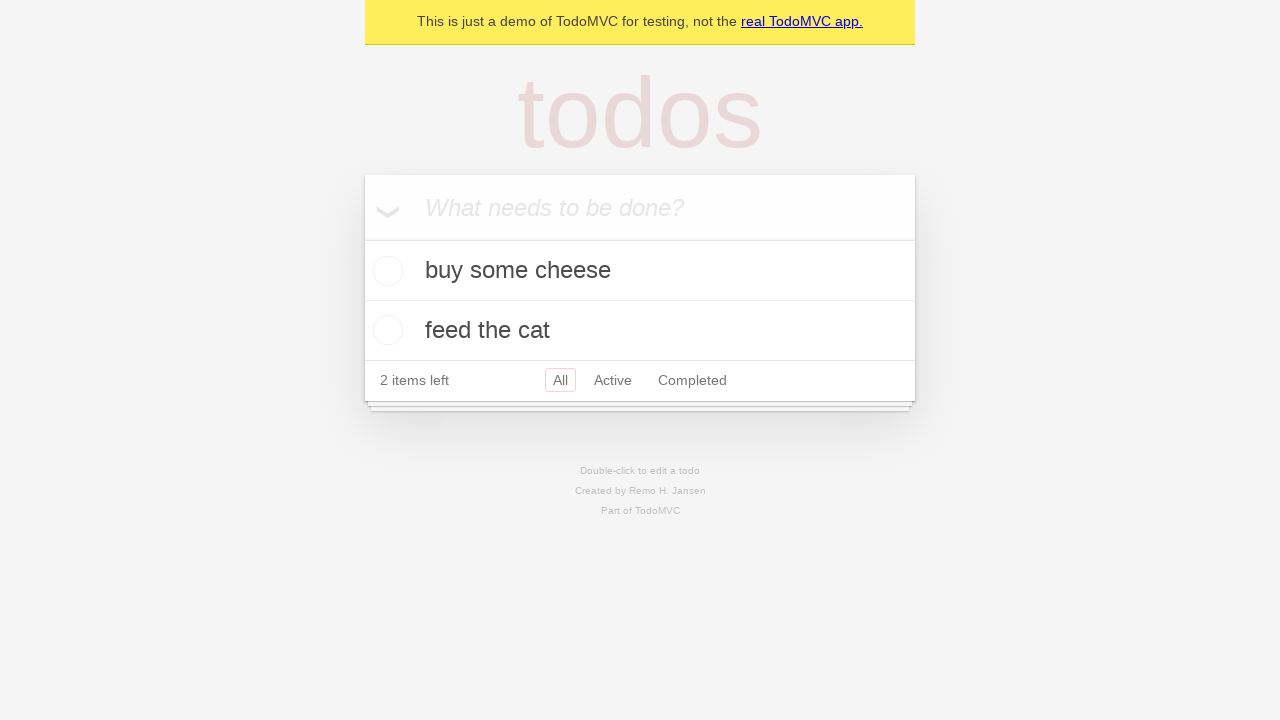

Filled todo input with 'book a doctors appointment' on internal:attr=[placeholder="What needs to be done?"i]
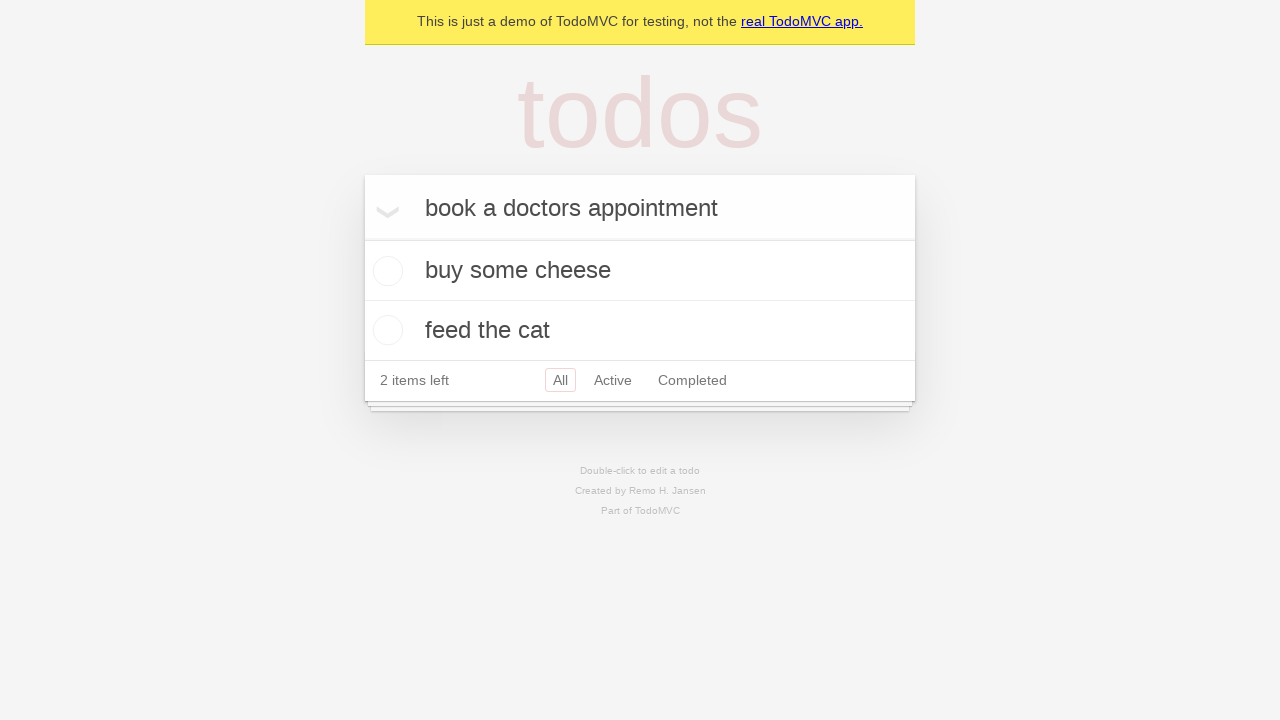

Pressed Enter to add third todo on internal:attr=[placeholder="What needs to be done?"i]
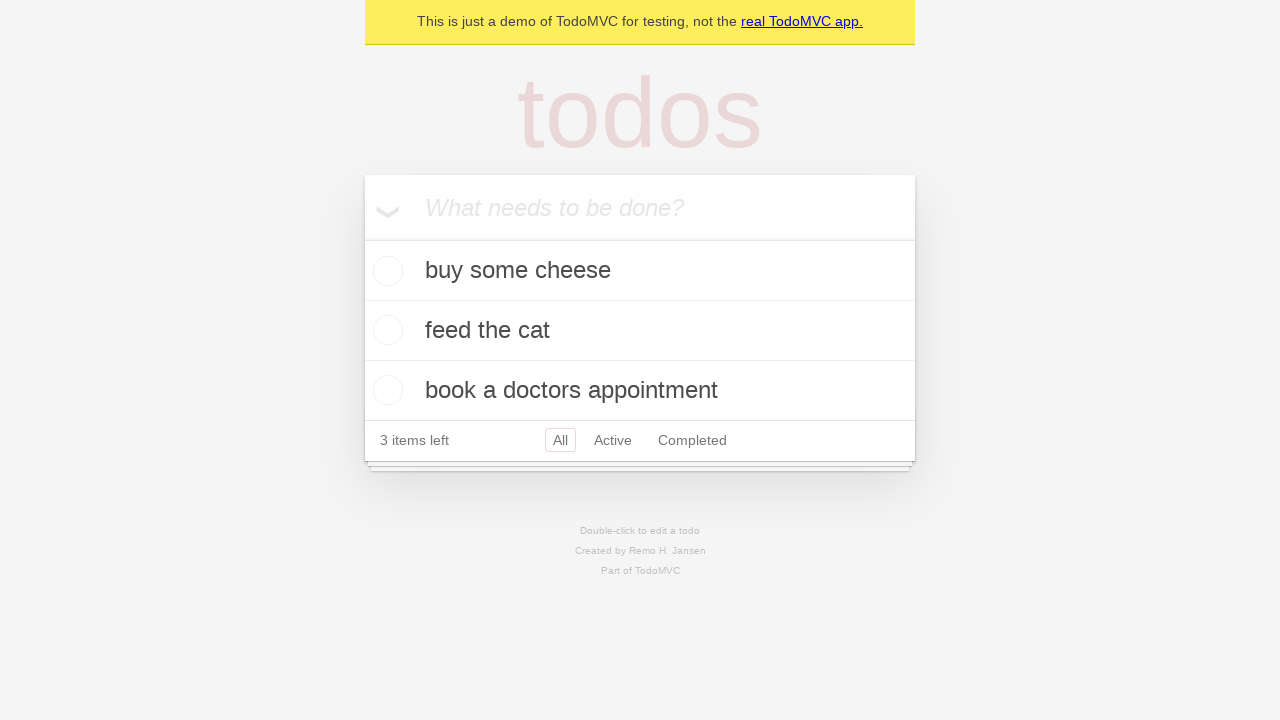

Checked 'Mark all as complete' toggle to mark all items as completed at (362, 238) on internal:label="Mark all as complete"i
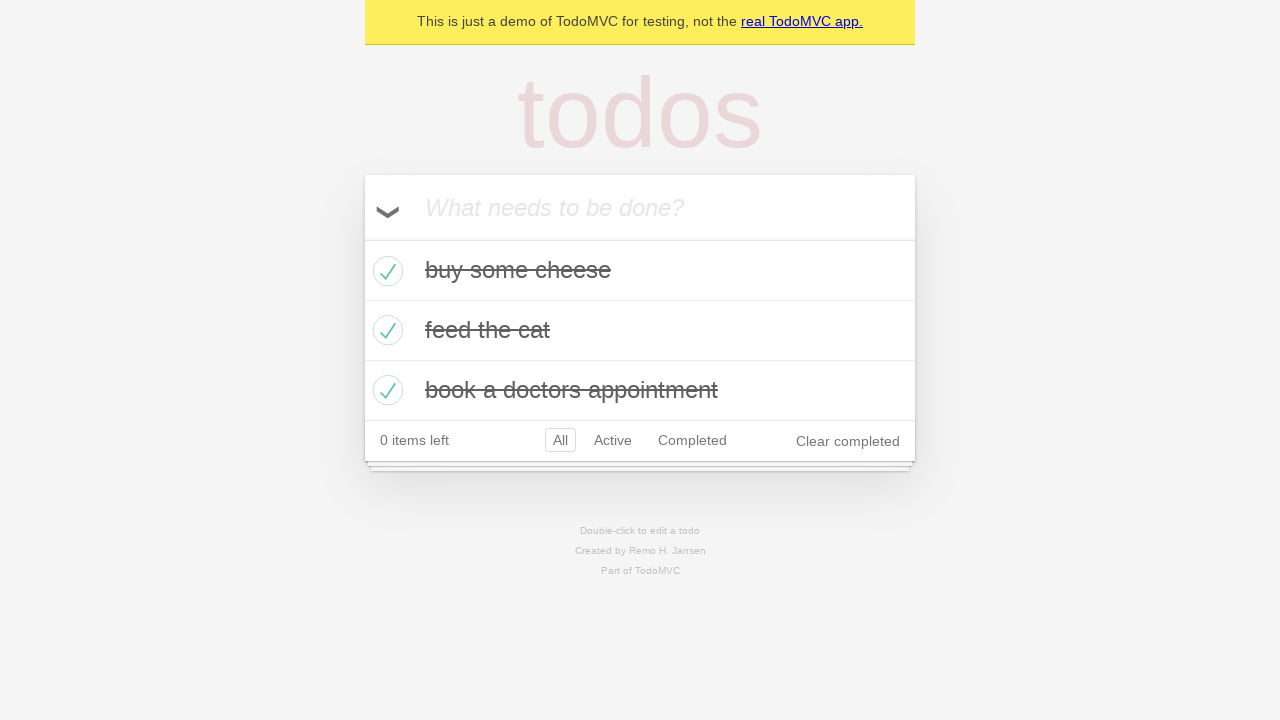

Unchecked 'Mark all as complete' toggle to clear the complete state of all items at (362, 238) on internal:label="Mark all as complete"i
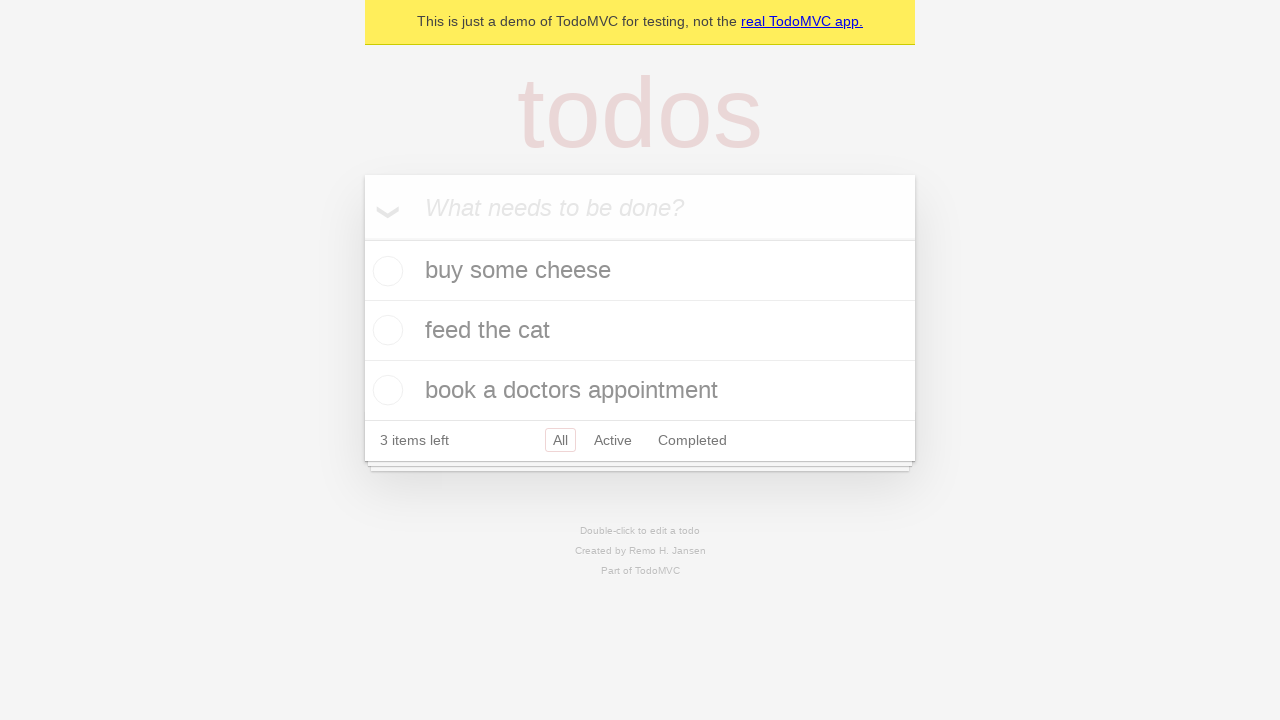

Waited for todo items to be visible after state change
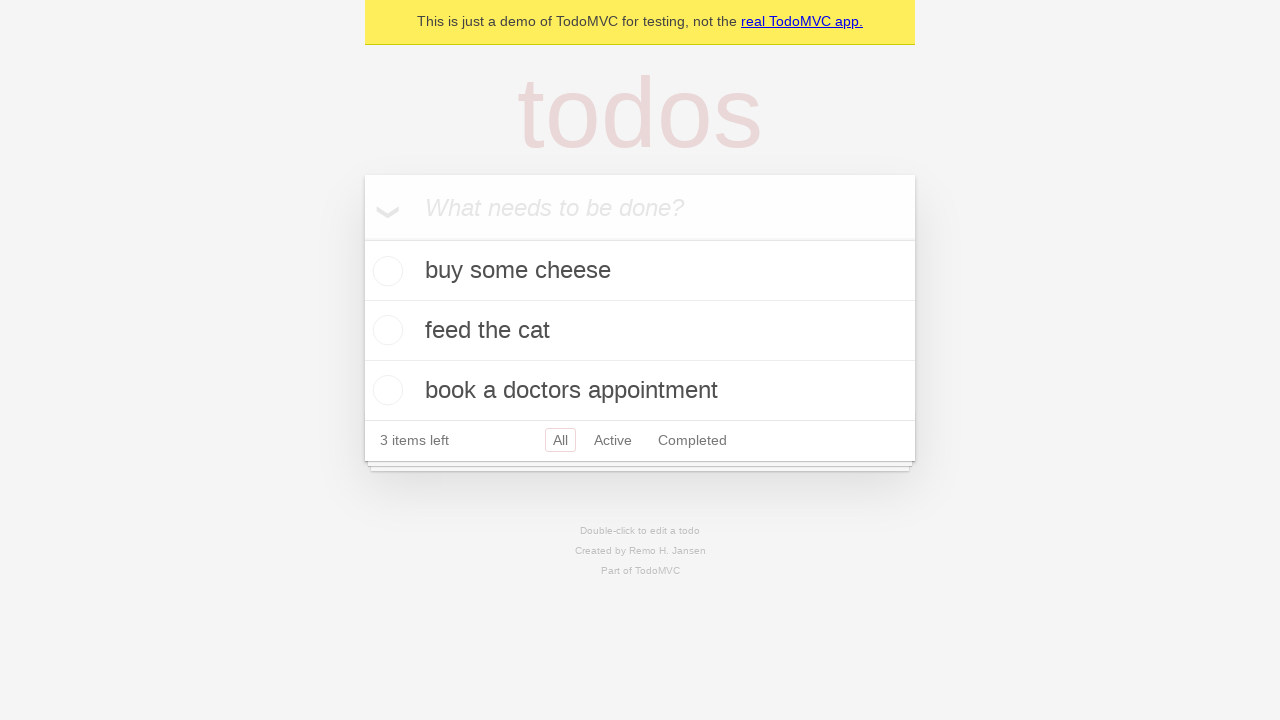

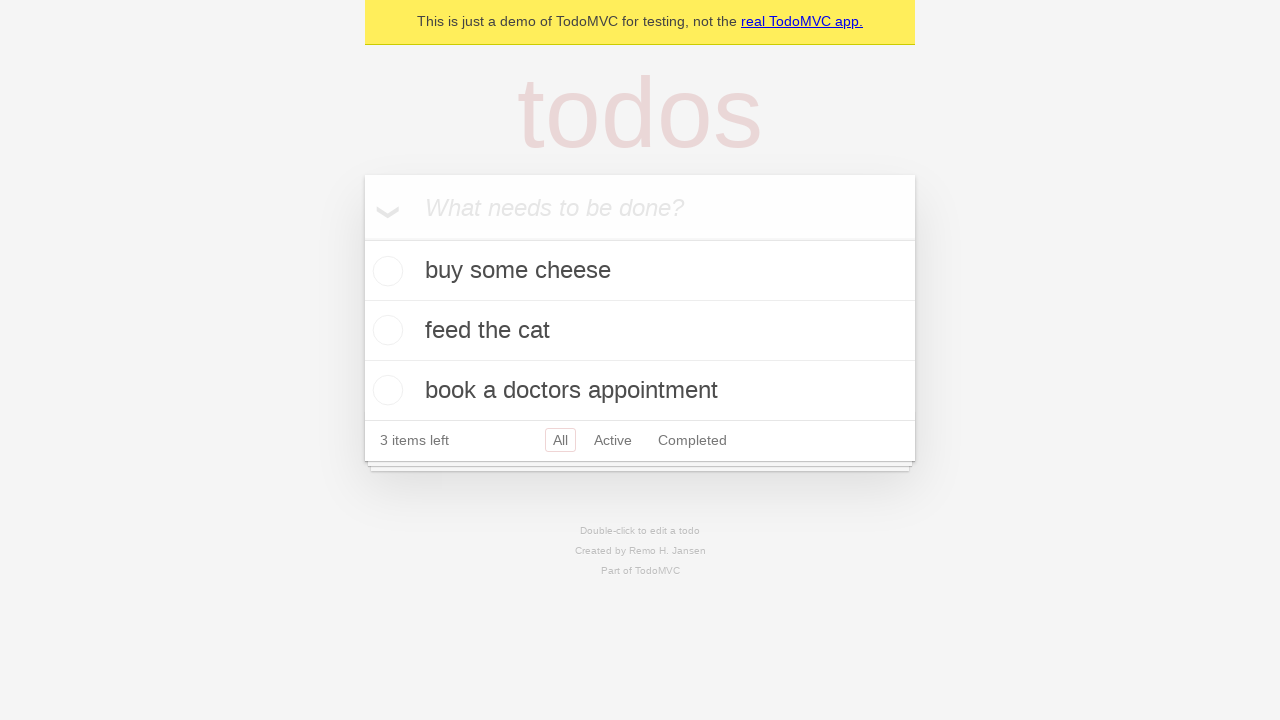